Tests a simple form by filling in first name, last name, city, and country fields using different selector strategies, then submits the form by clicking the button.

Starting URL: http://suninjuly.github.io/simple_form_find_task.html

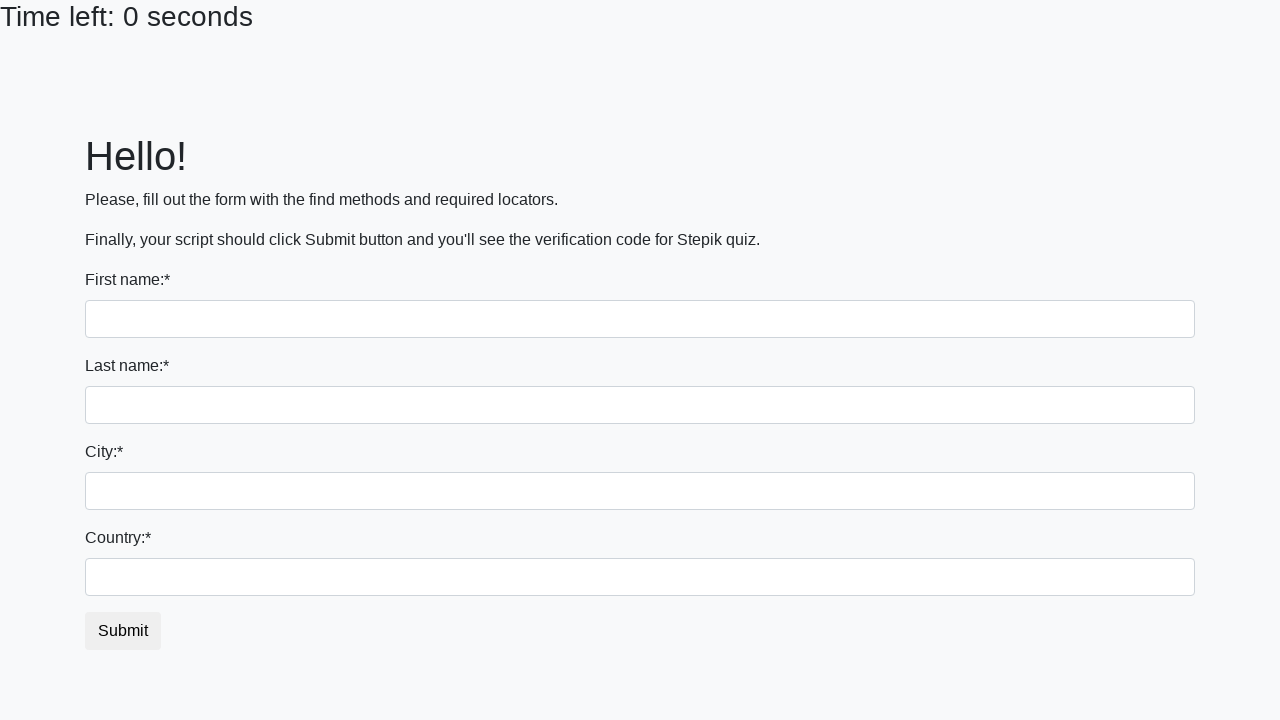

Filled first name field with 'Ivan' using tag name selector on input
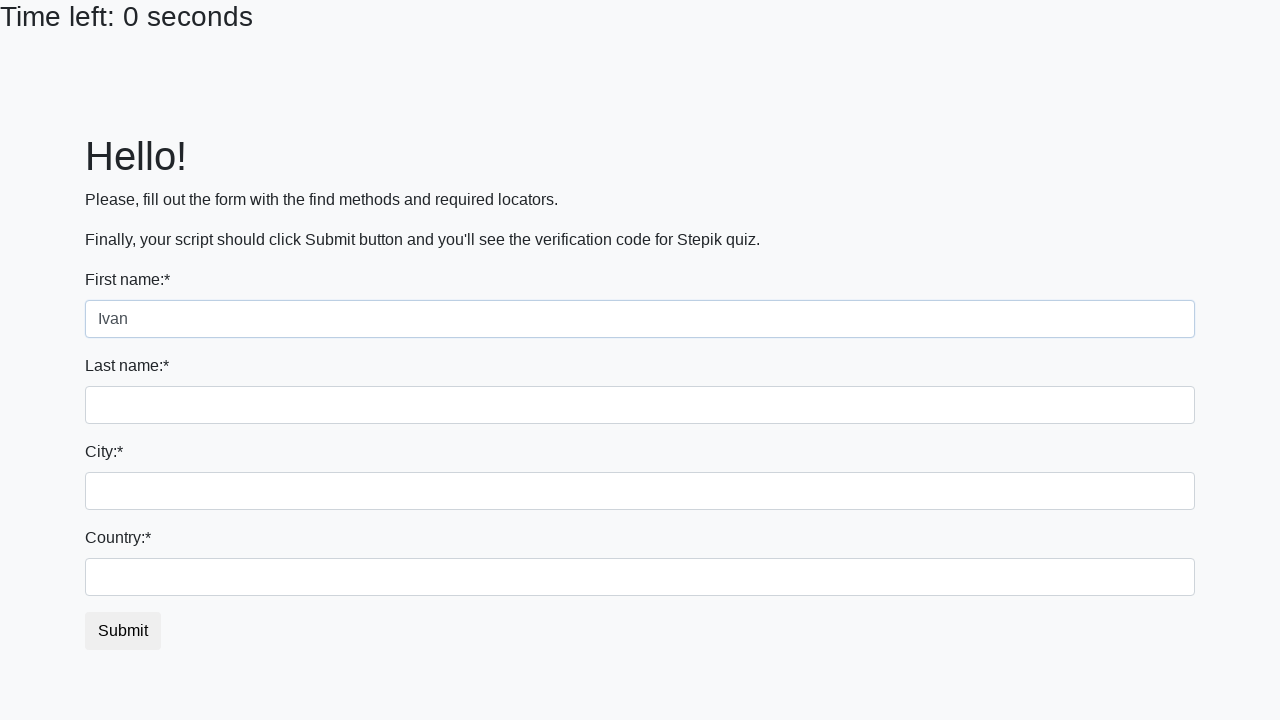

Filled last name field with 'Petrov' using name attribute selector on input[name='last_name']
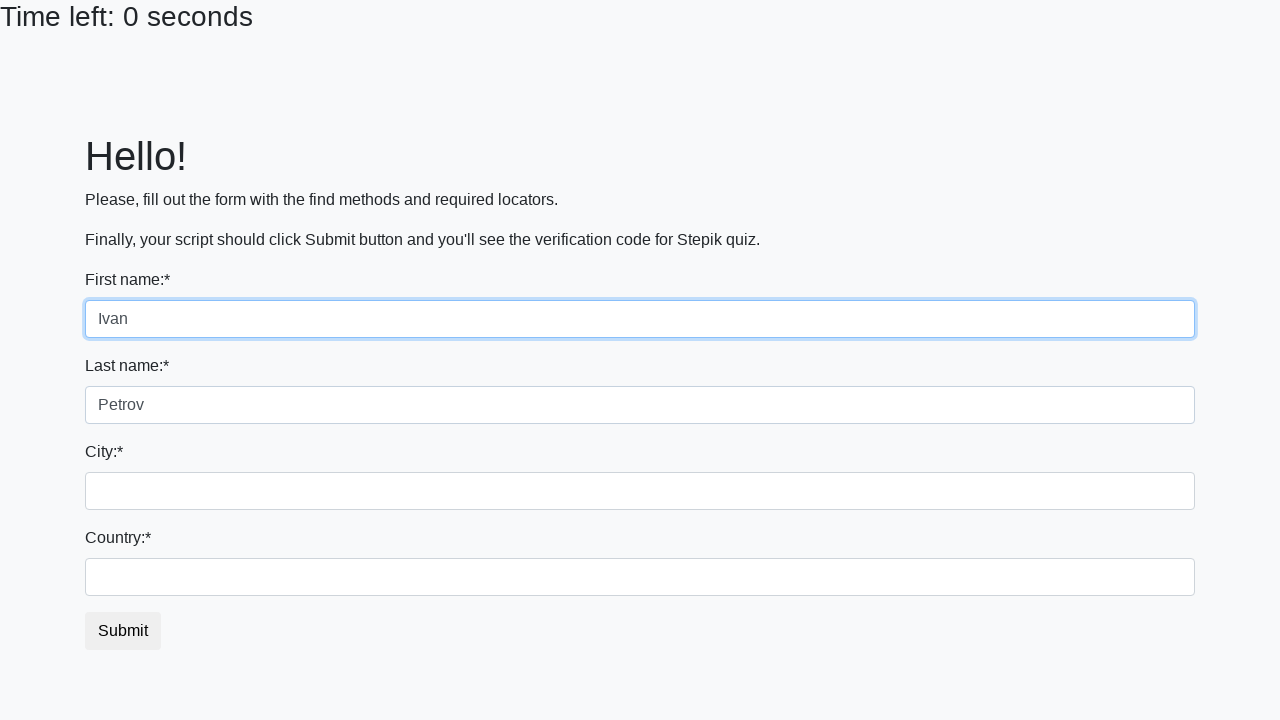

Filled city field with 'Smolensk' using class name selector on .city
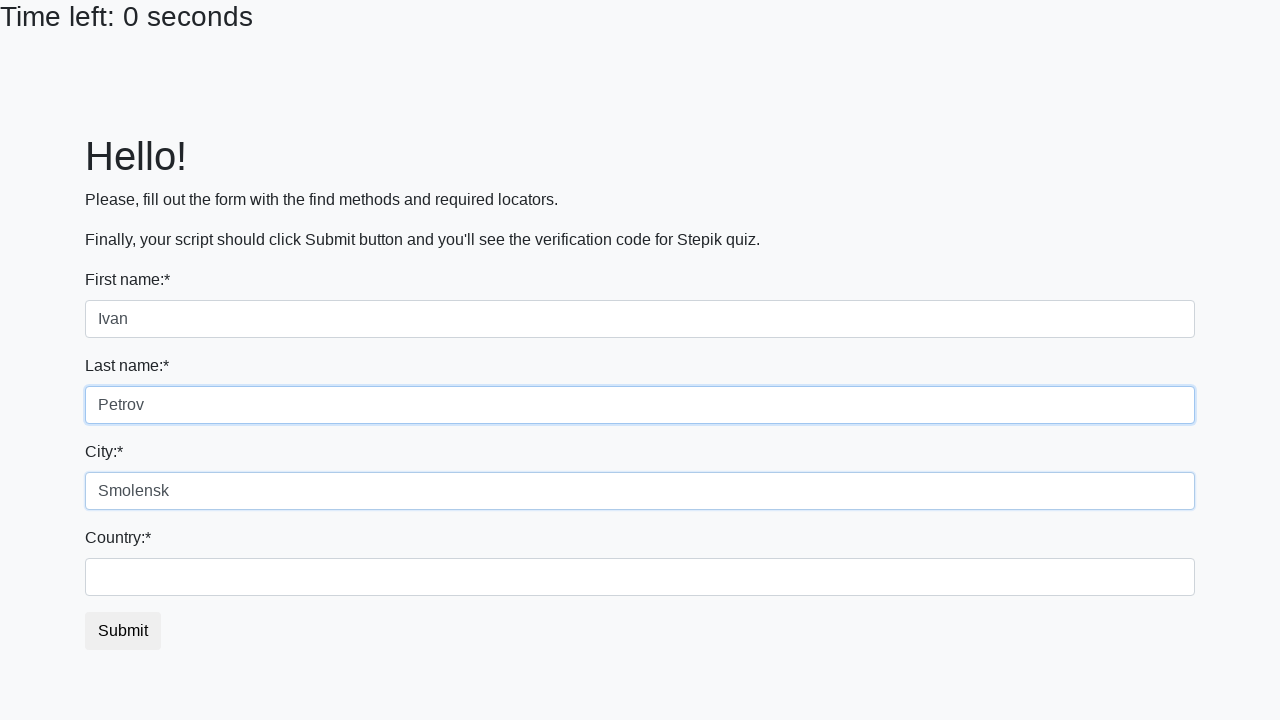

Filled country field with 'Russia' using ID selector on #country
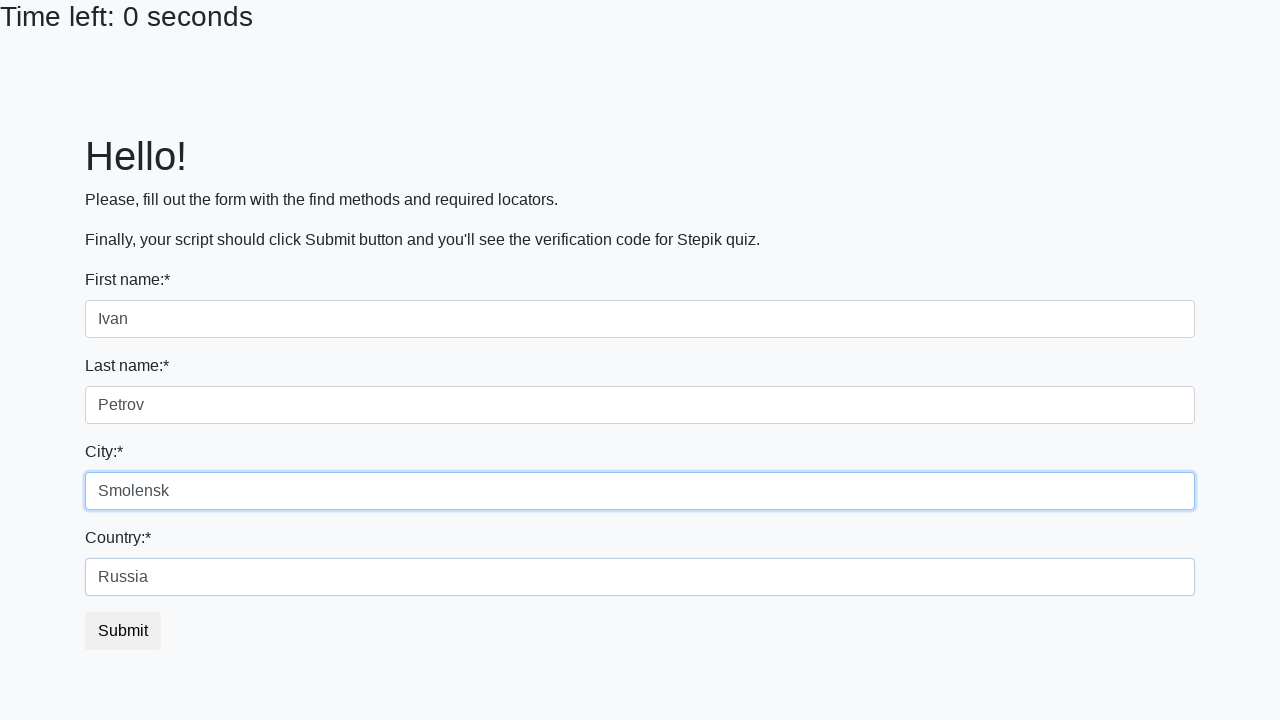

Clicked submit button to submit the form at (123, 631) on button.btn
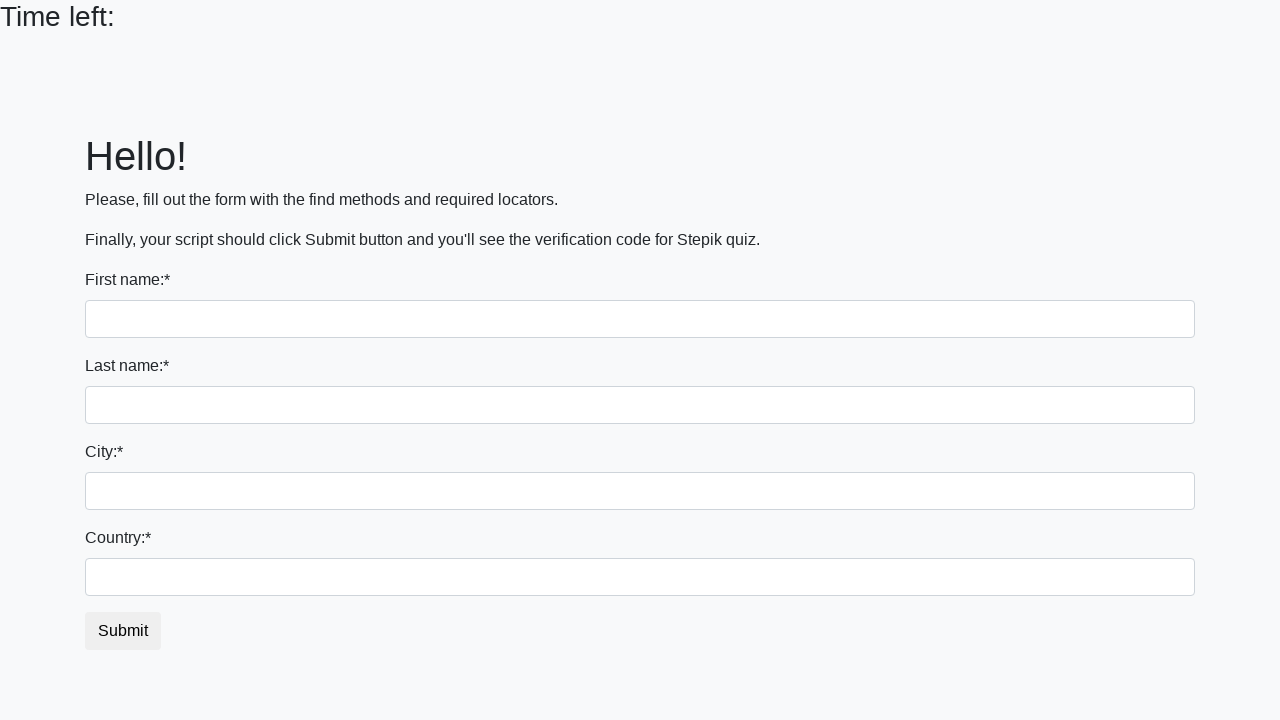

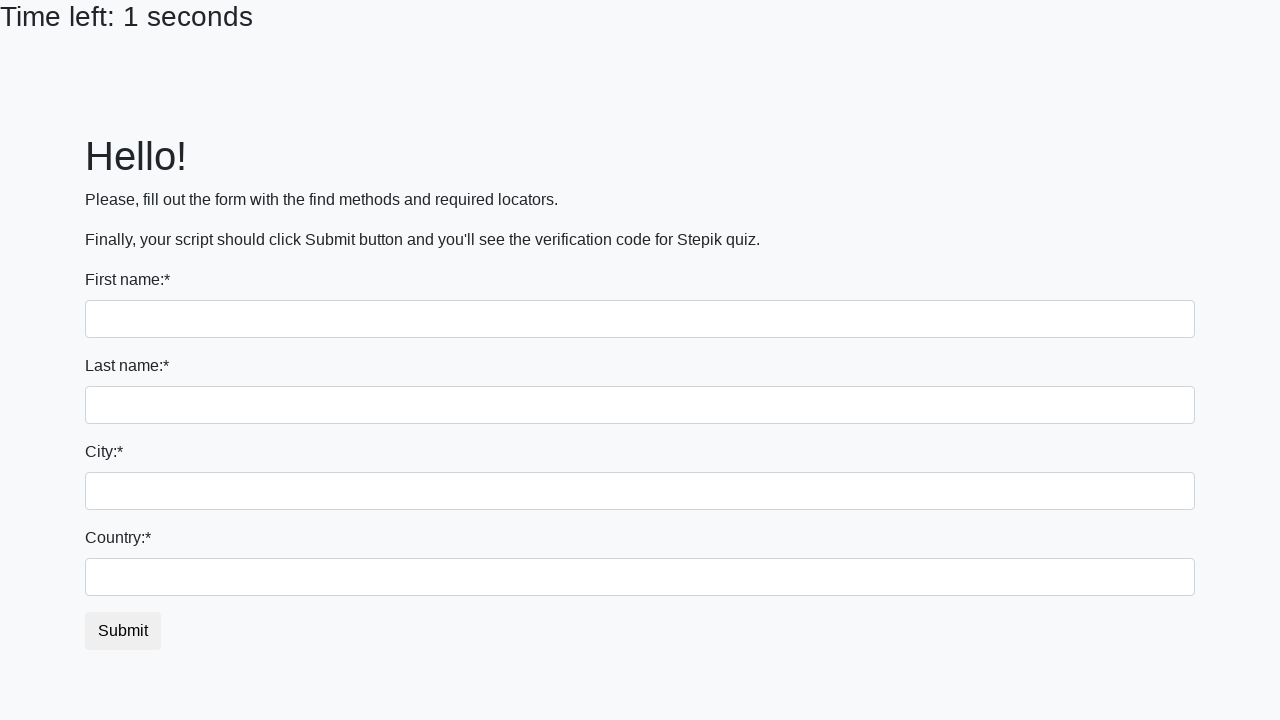